Tests date of birth calendar picker functionality by clicking the date input and selecting a day

Starting URL: https://demoqa.com/automation-practice-form

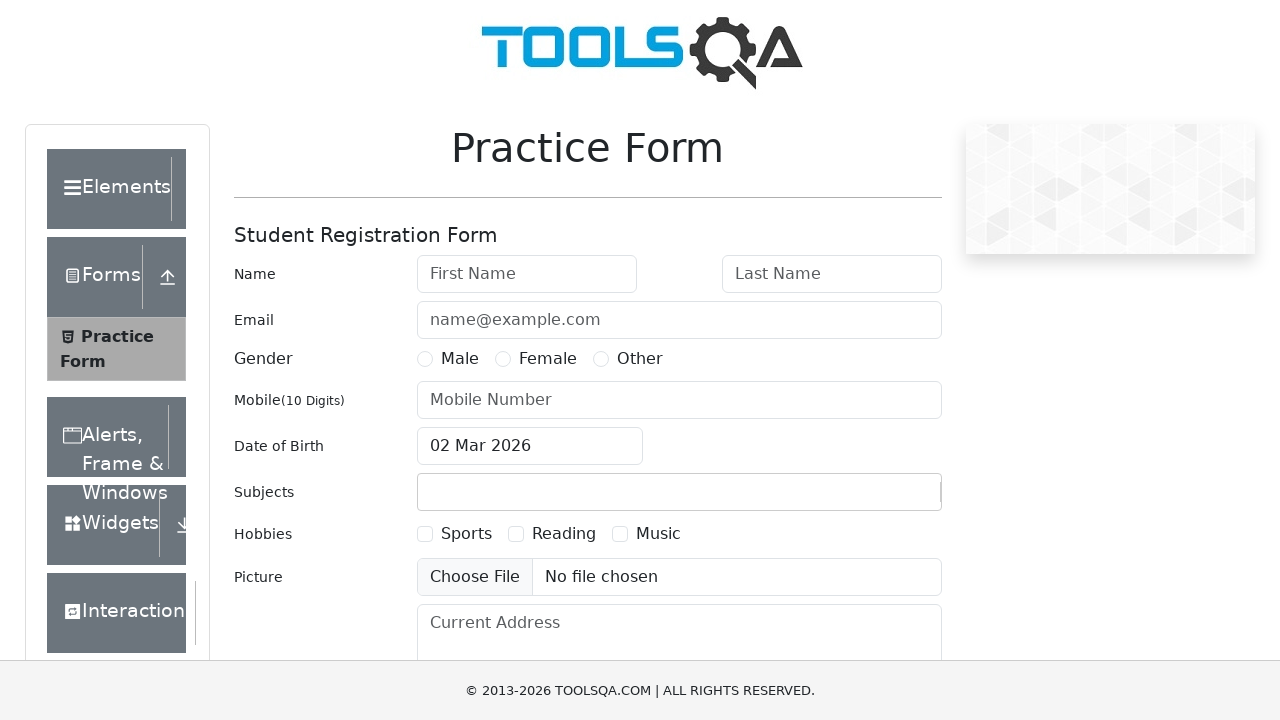

Clicked date of birth input to open calendar picker at (530, 446) on #dateOfBirthInput
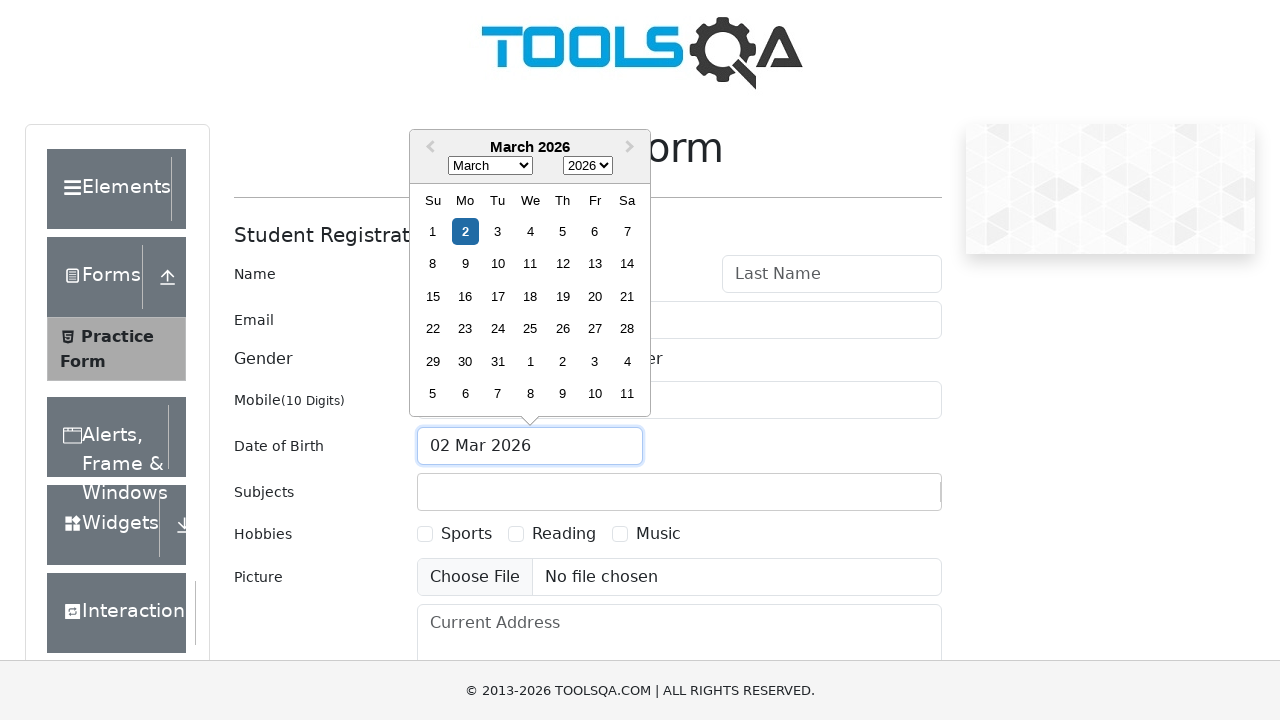

Selected day 10 from the calendar picker at (498, 264) on .react-datepicker__day--010
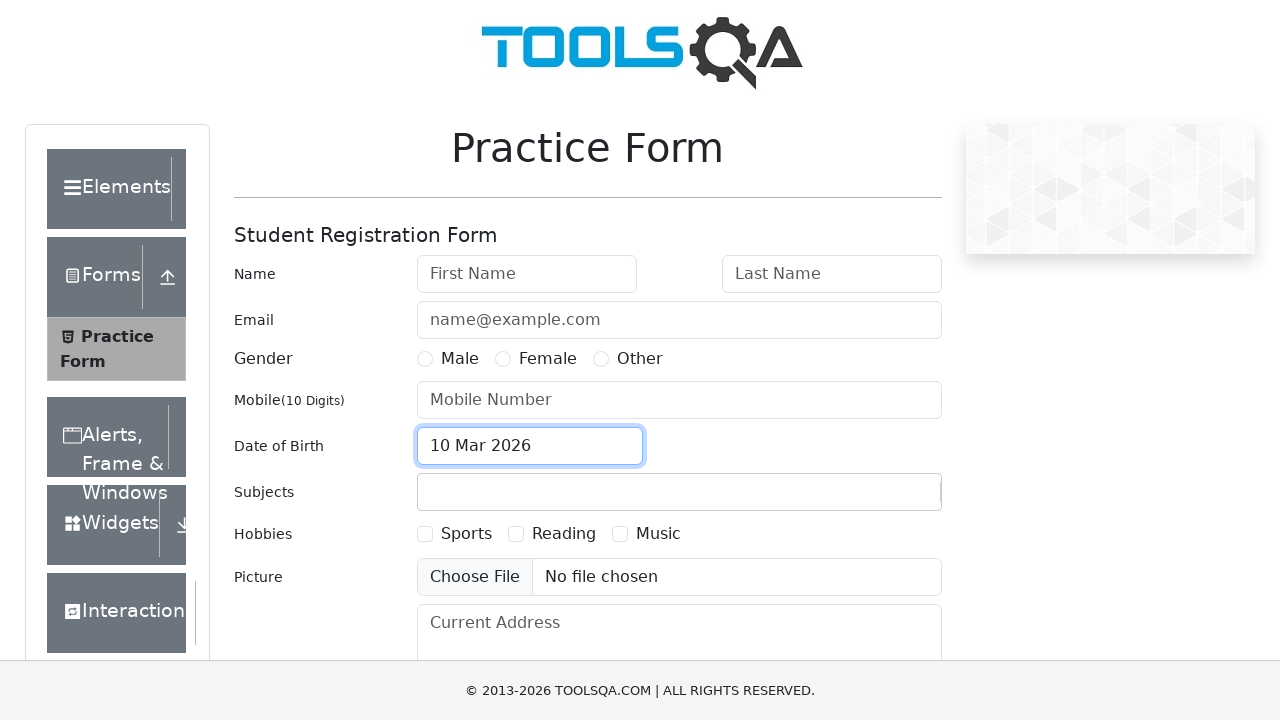

Clicked submit button using JavaScript evaluation
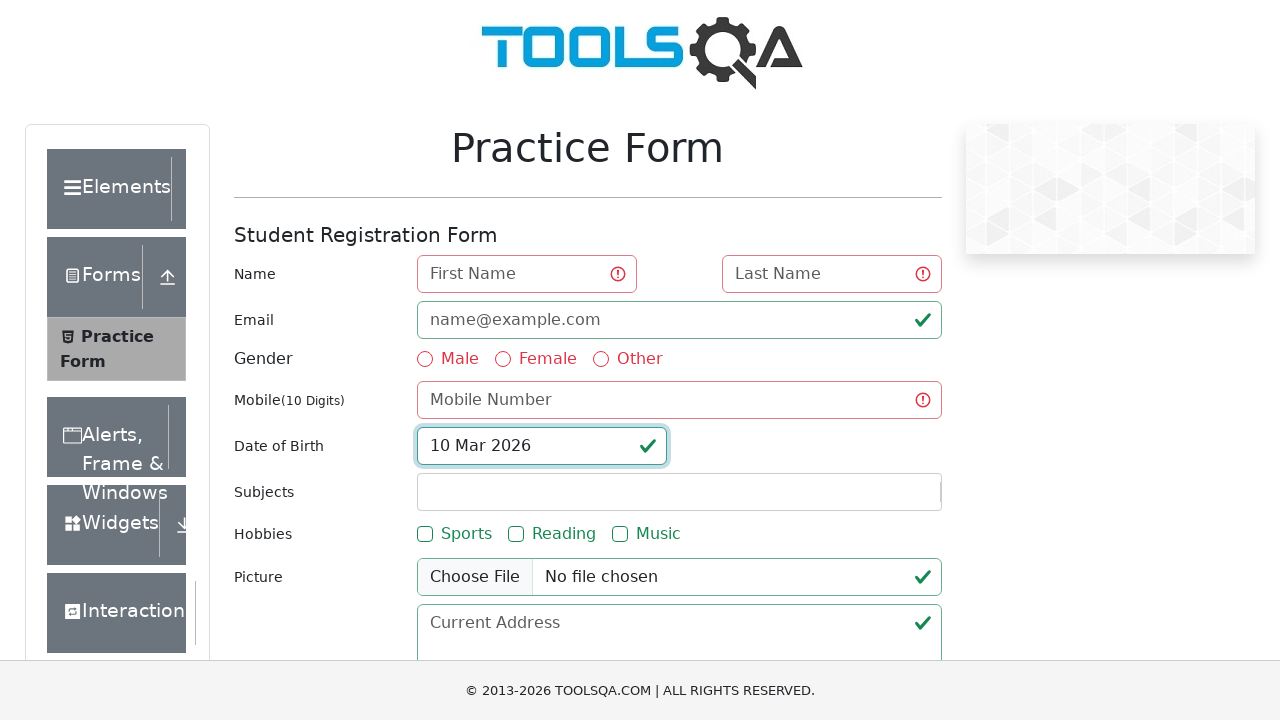

Waited 1000ms for form submission to complete
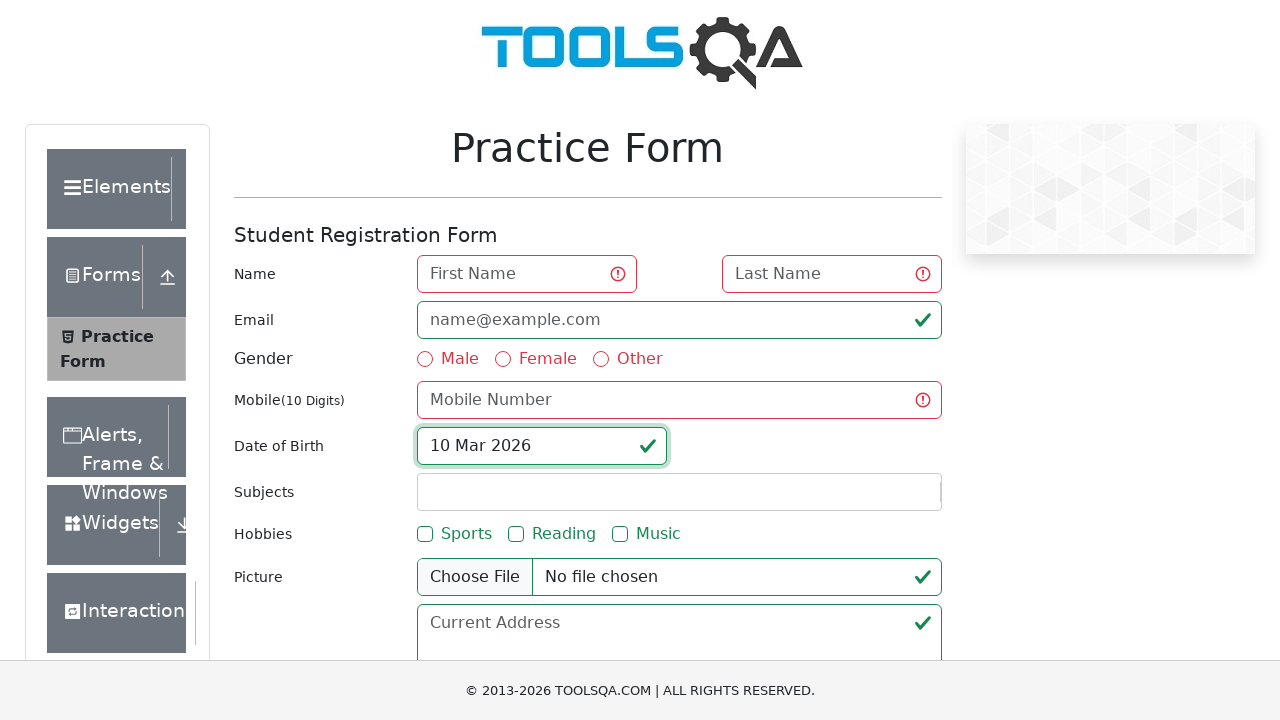

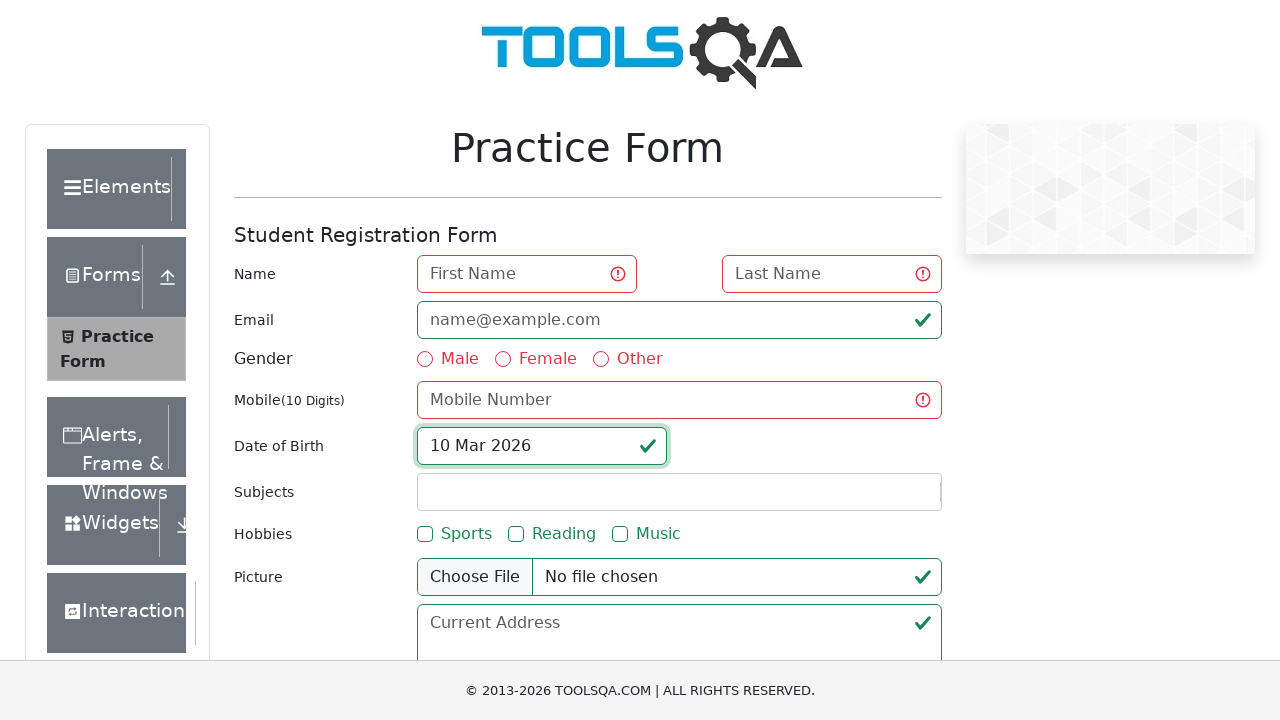